Navigates to download page and clicks on a file link to initiate a download

Starting URL: https://the-internet.herokuapp.com/download

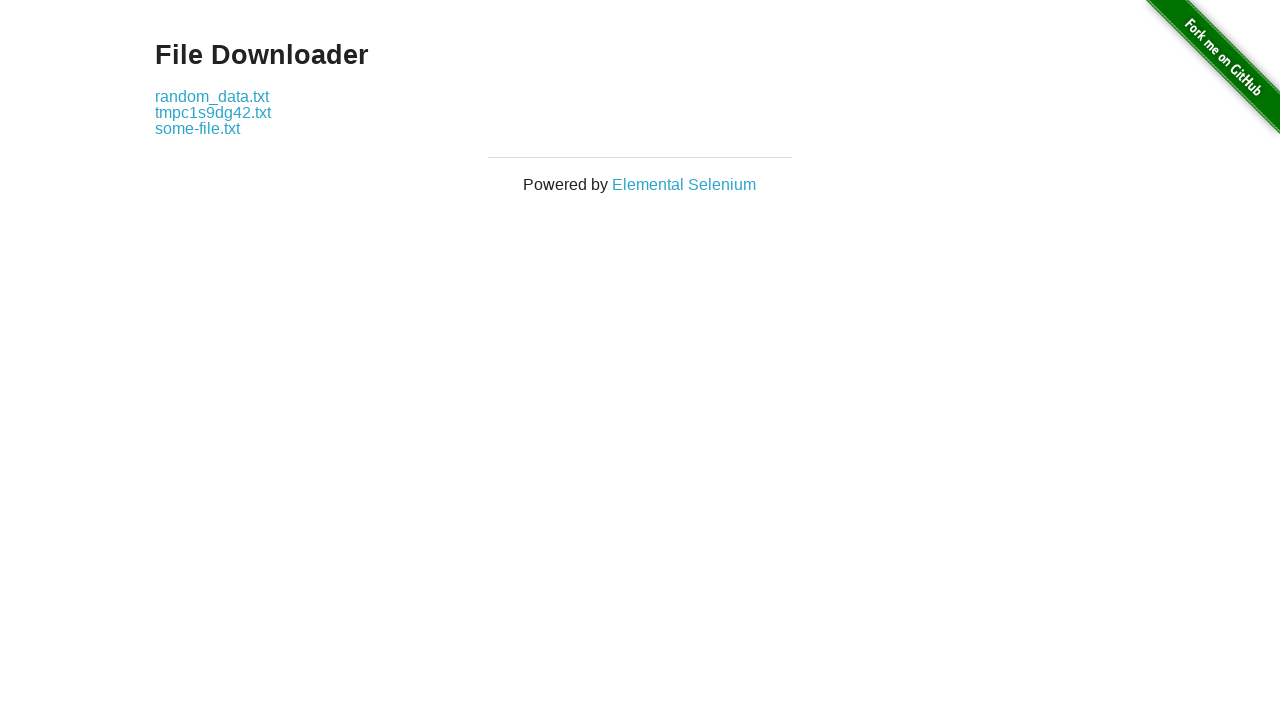

Clicked on file link 'some-file.txt' to initiate download at (198, 128) on text=some-file.txt
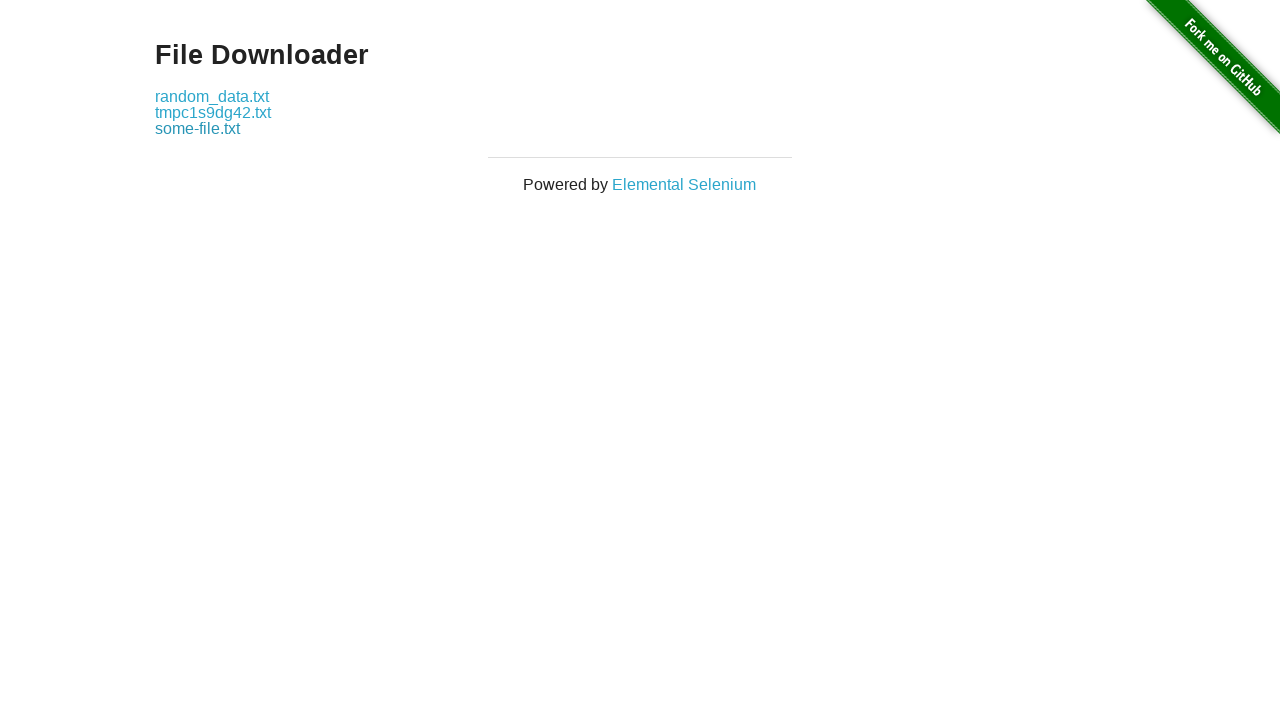

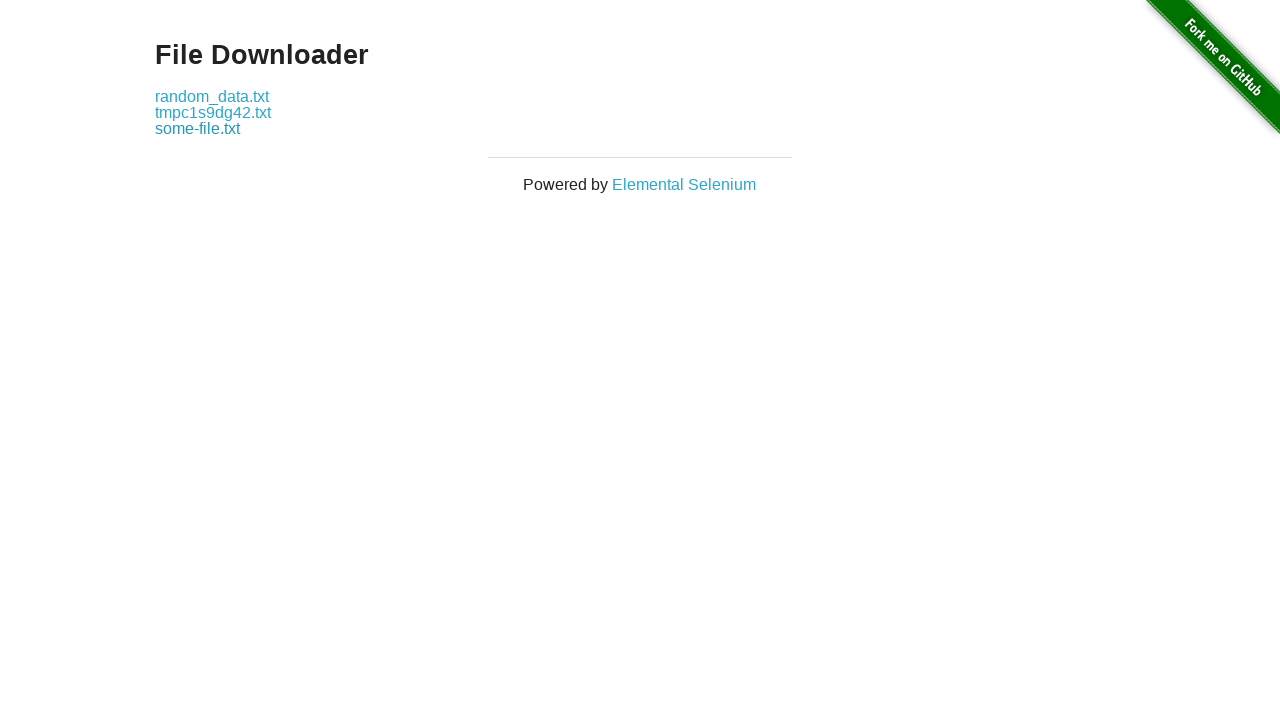